Tests the passenger count dropdown by clicking to open it, incrementing the adult passenger count 4 times using the increment button, and then confirming the selection.

Starting URL: https://rahulshettyacademy.com/dropdownsPractise/

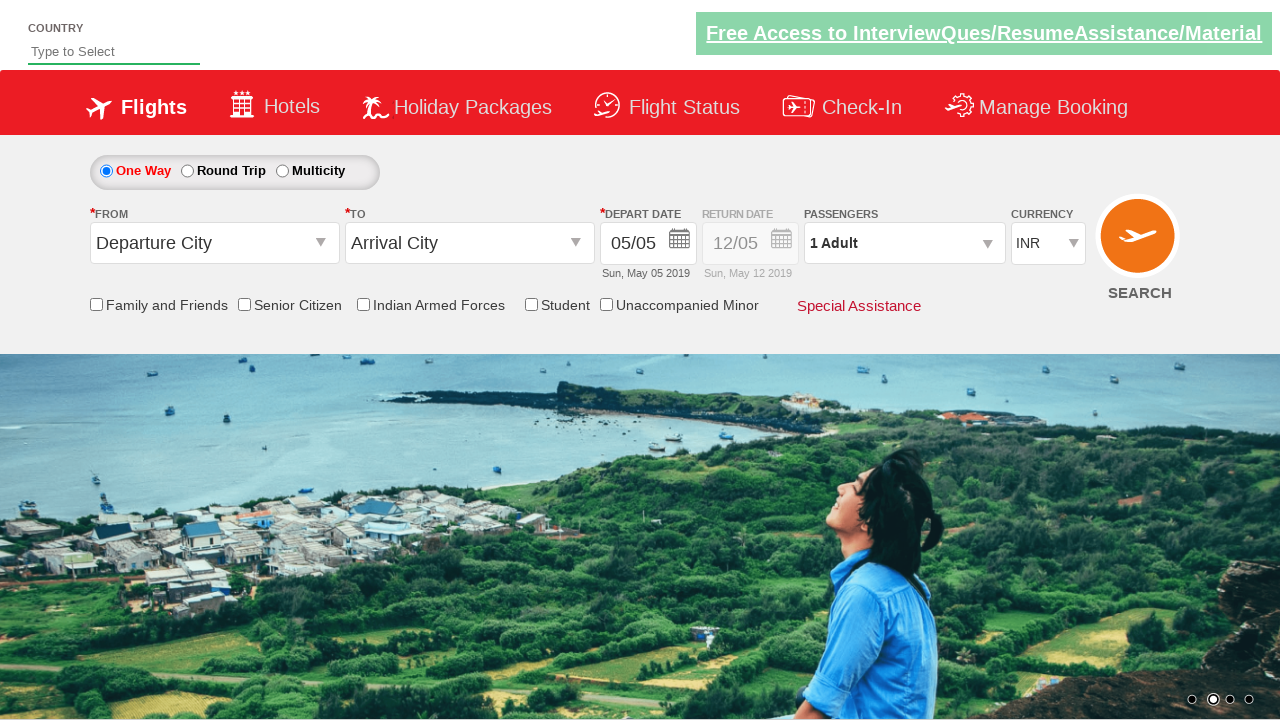

Clicked passenger info dropdown to open it at (904, 243) on xpath=//*[@id='divpaxinfo']
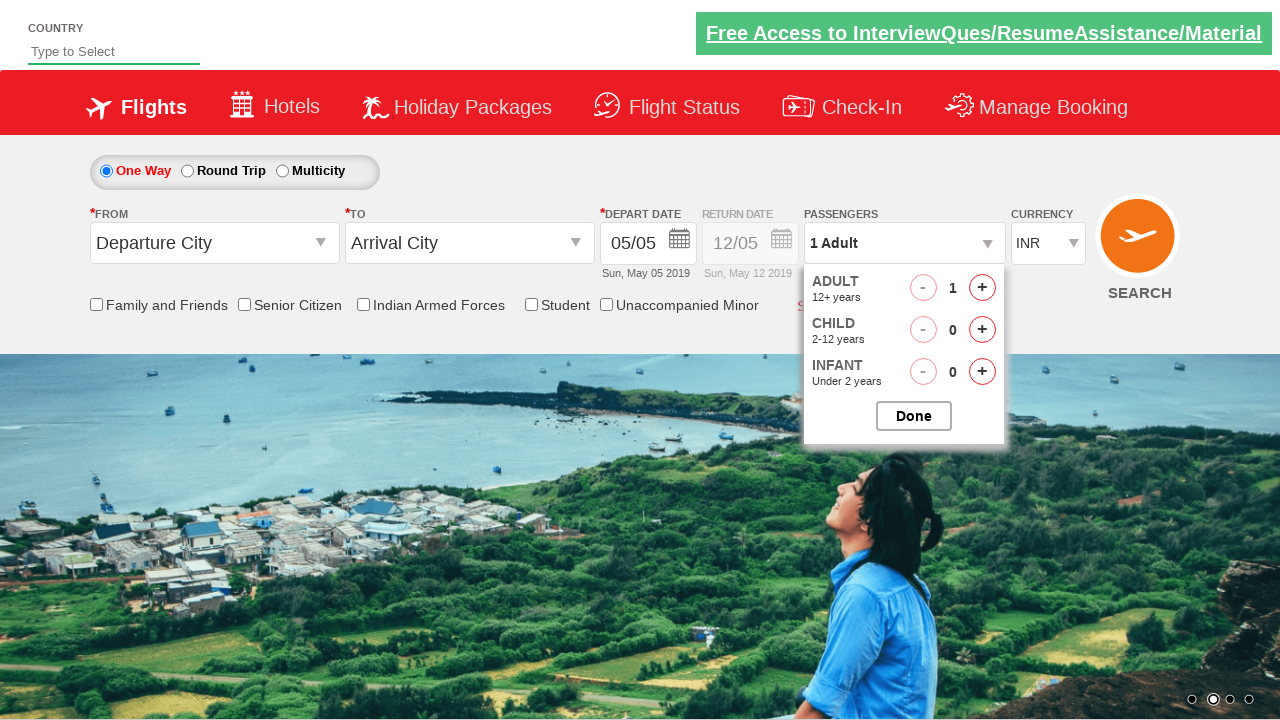

Waited for dropdown to open
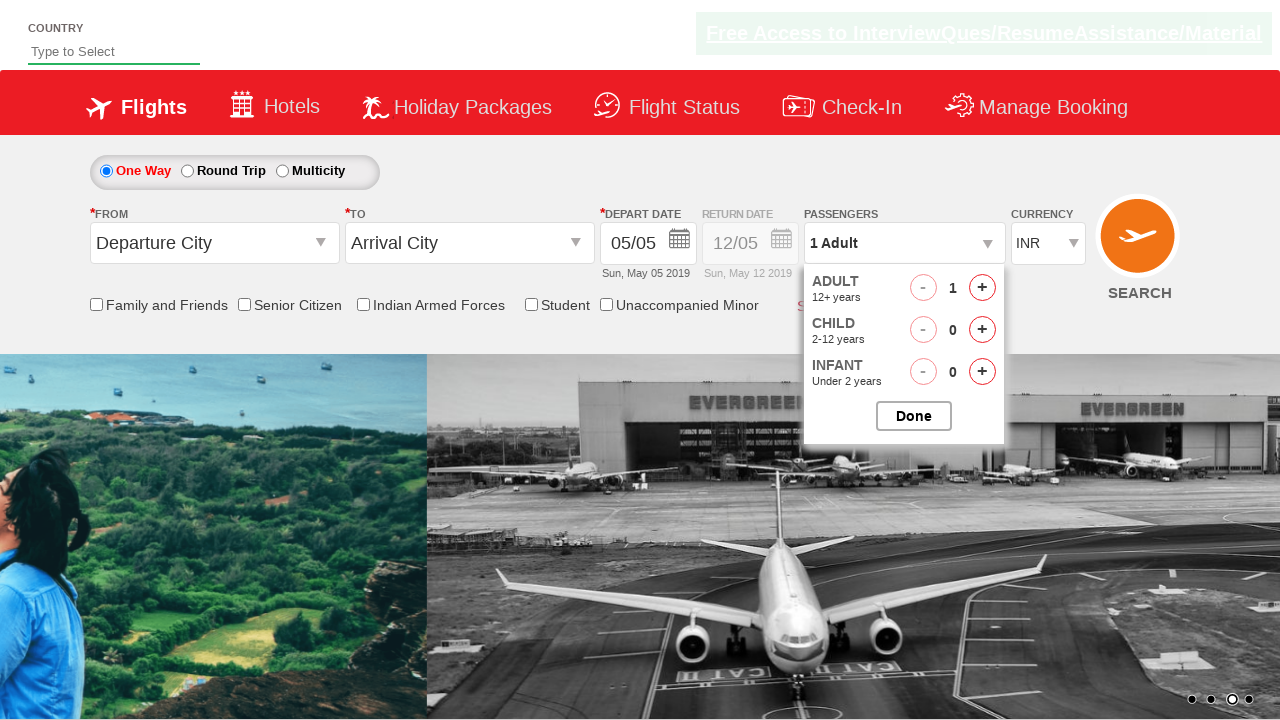

Clicked increment adult button (iteration 1 of 4) at (982, 288) on xpath=//*[@id='hrefIncAdt']
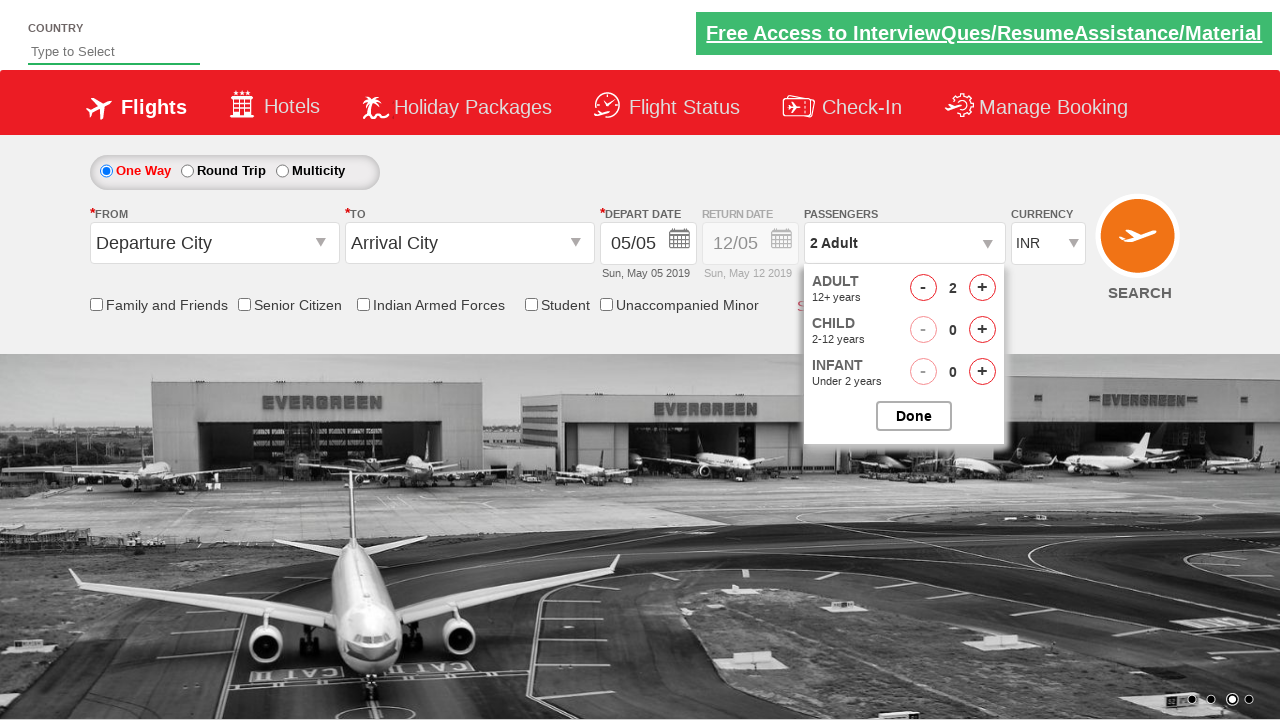

Waited for increment button action to process
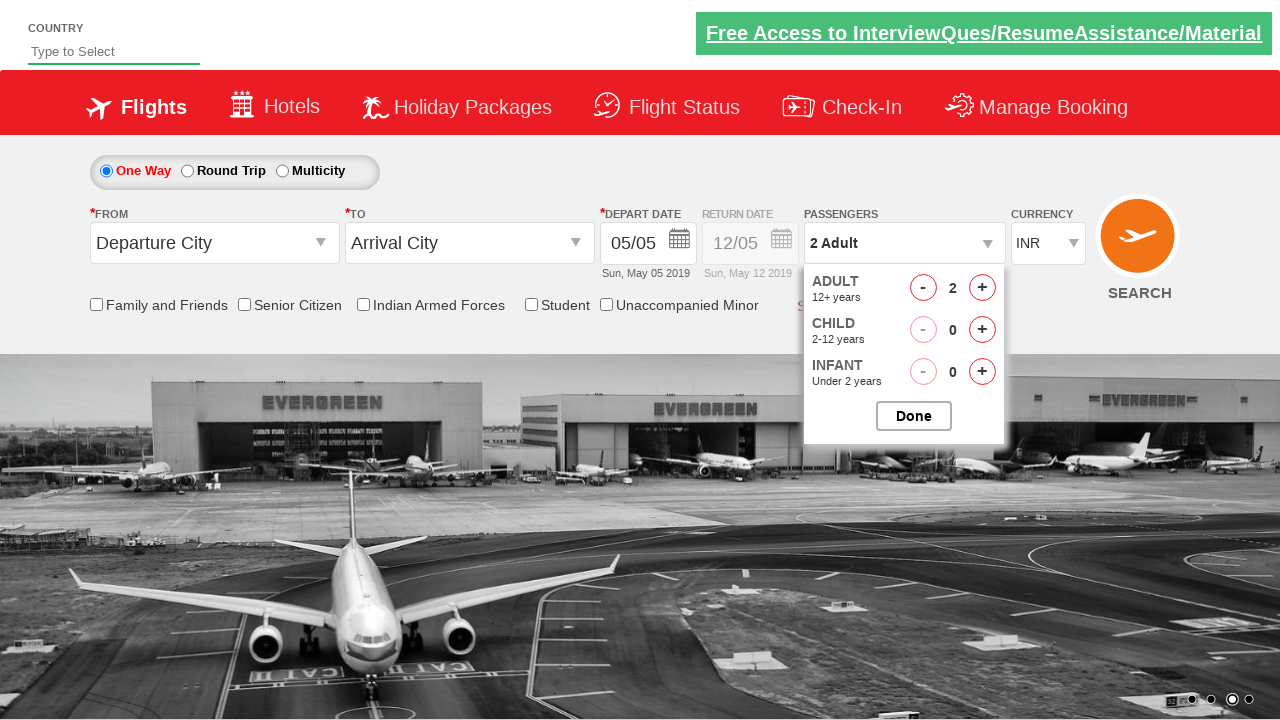

Clicked increment adult button (iteration 2 of 4) at (982, 288) on xpath=//*[@id='hrefIncAdt']
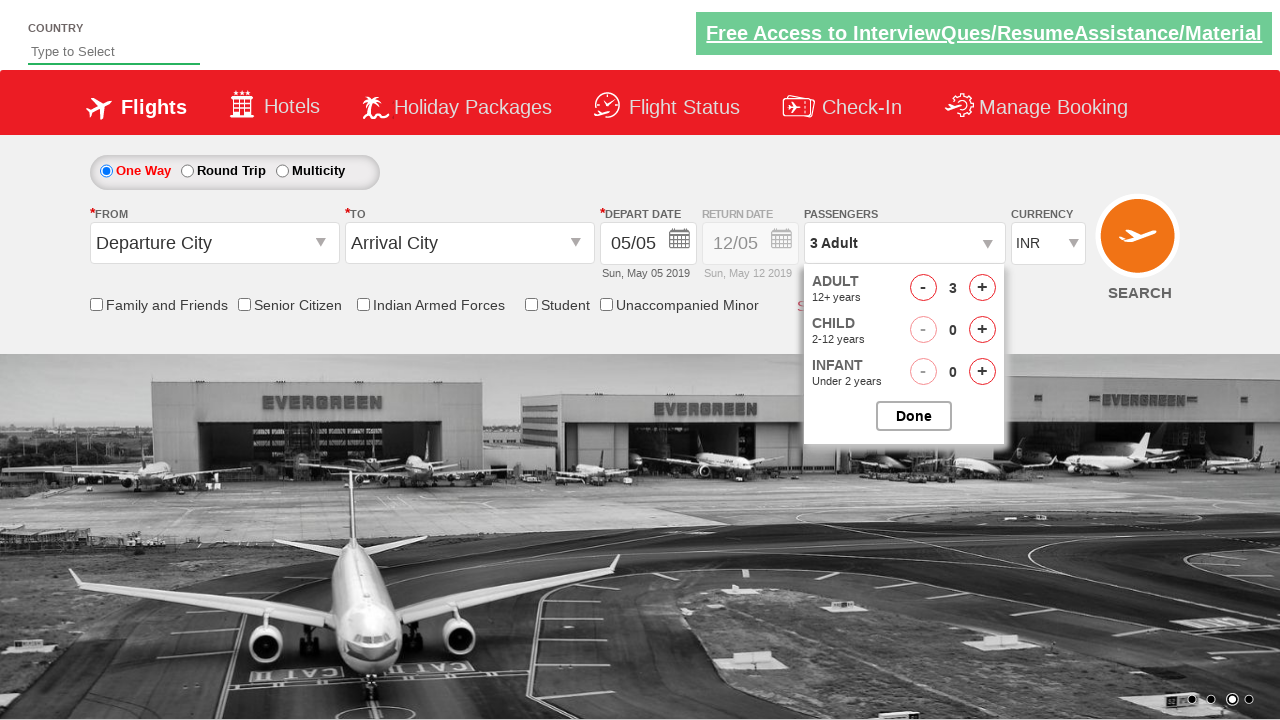

Waited for increment button action to process
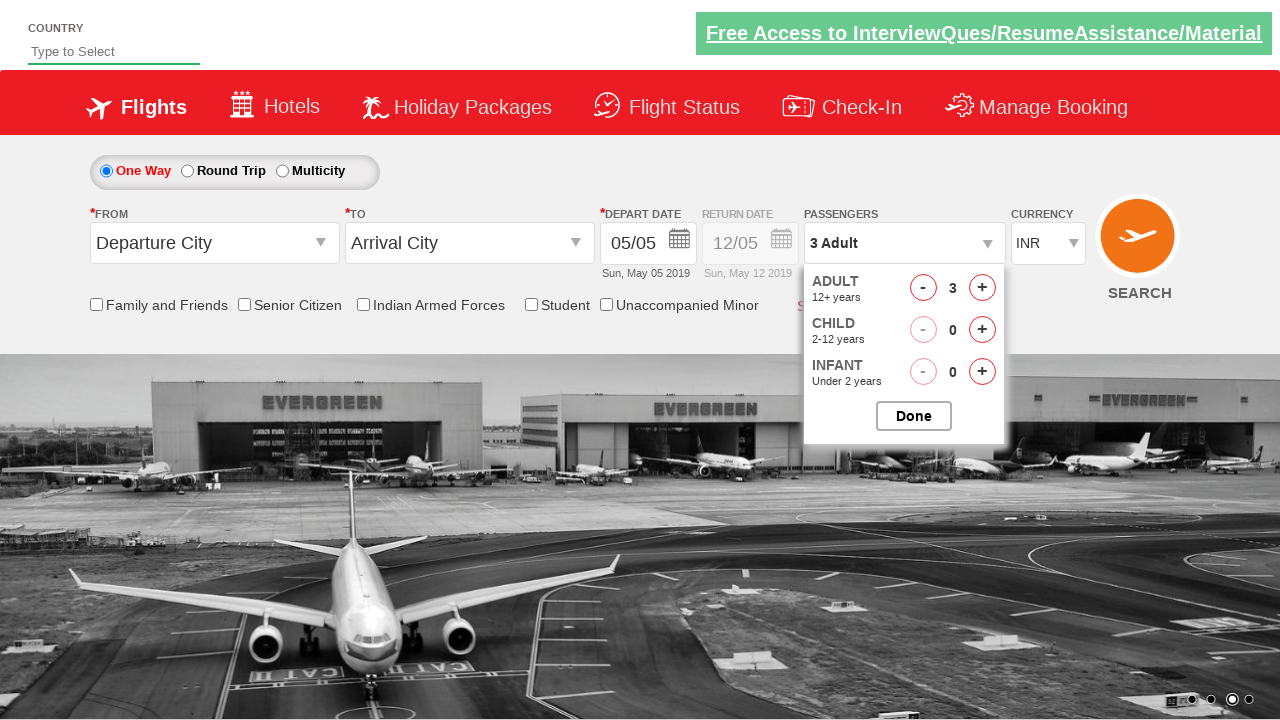

Clicked increment adult button (iteration 3 of 4) at (982, 288) on xpath=//*[@id='hrefIncAdt']
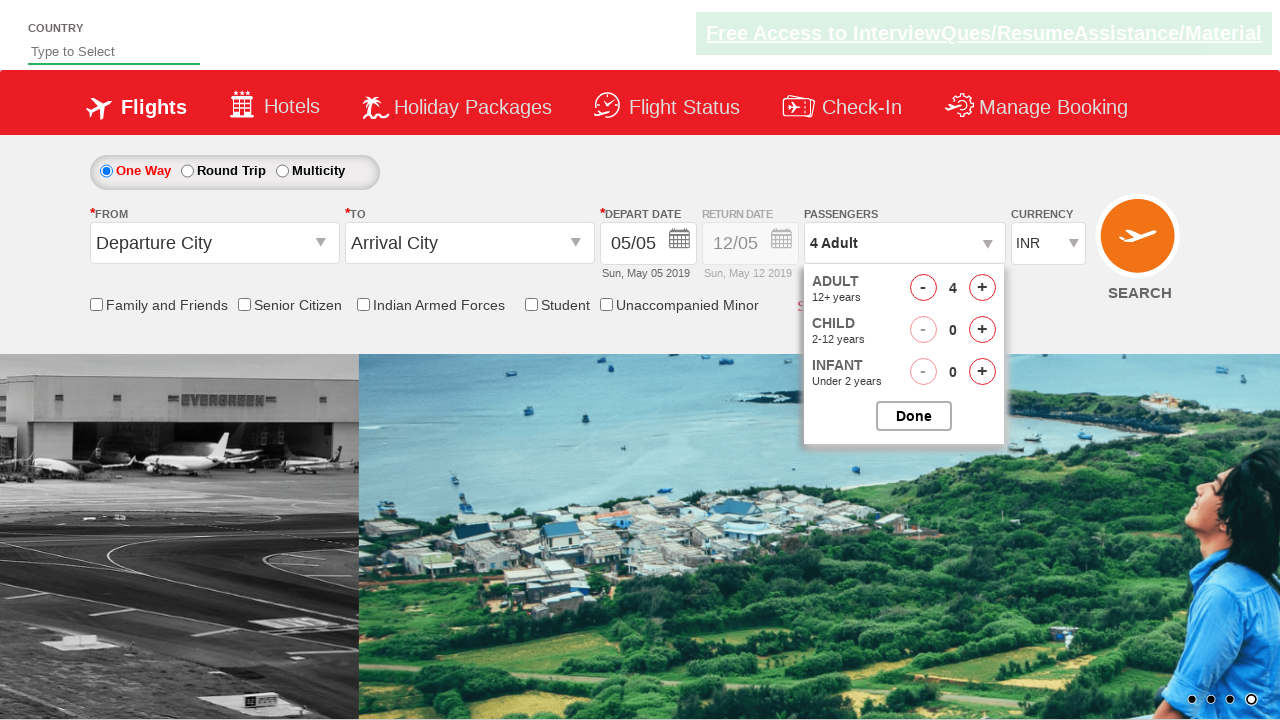

Waited for increment button action to process
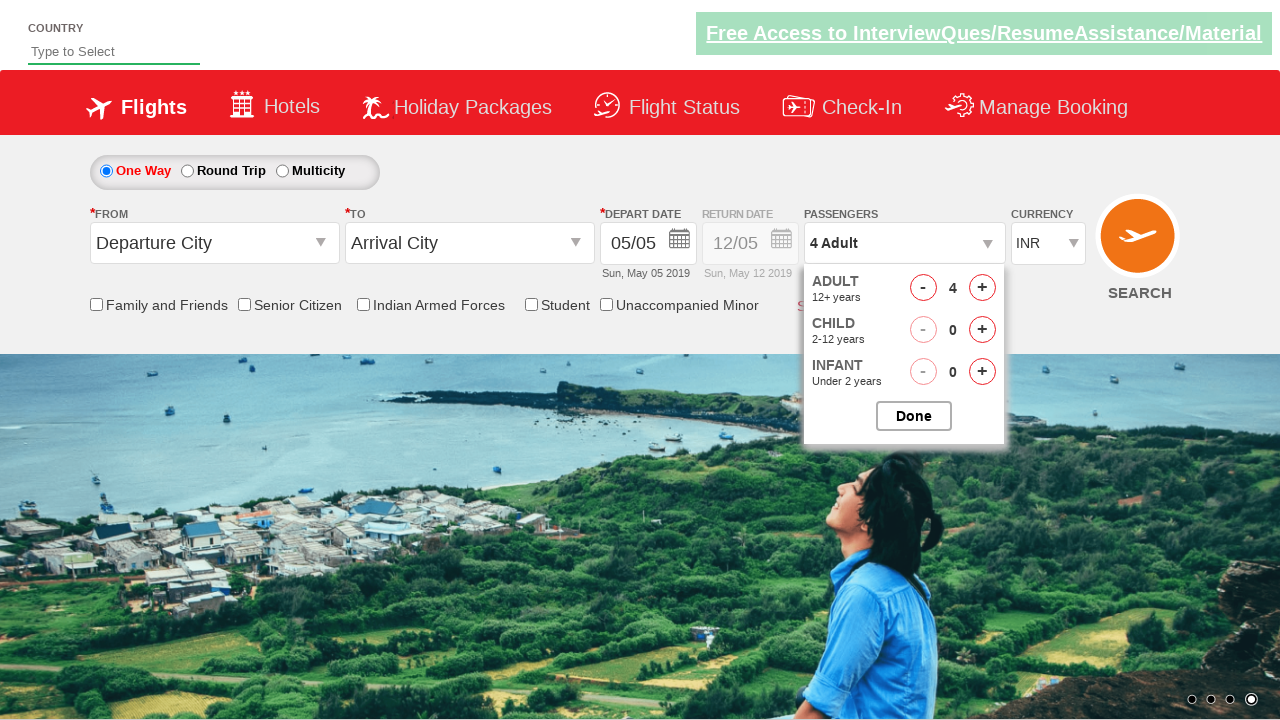

Clicked increment adult button (iteration 4 of 4) at (982, 288) on xpath=//*[@id='hrefIncAdt']
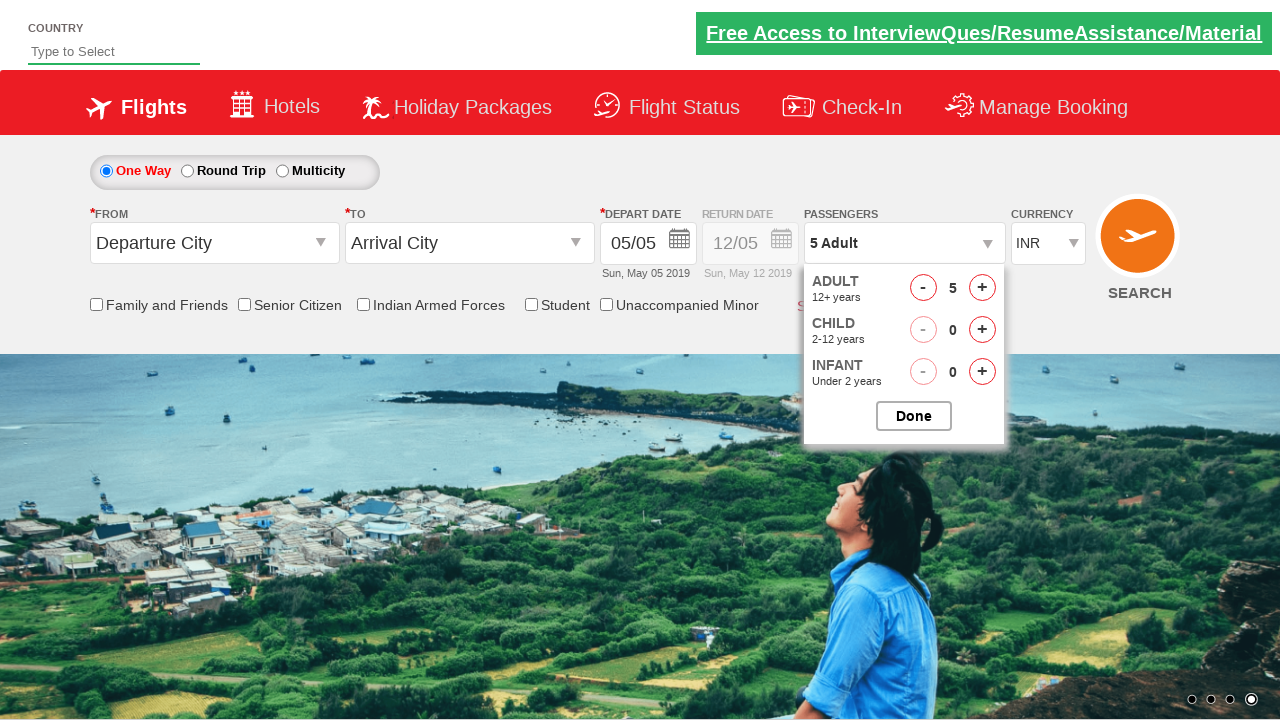

Waited for increment button action to process
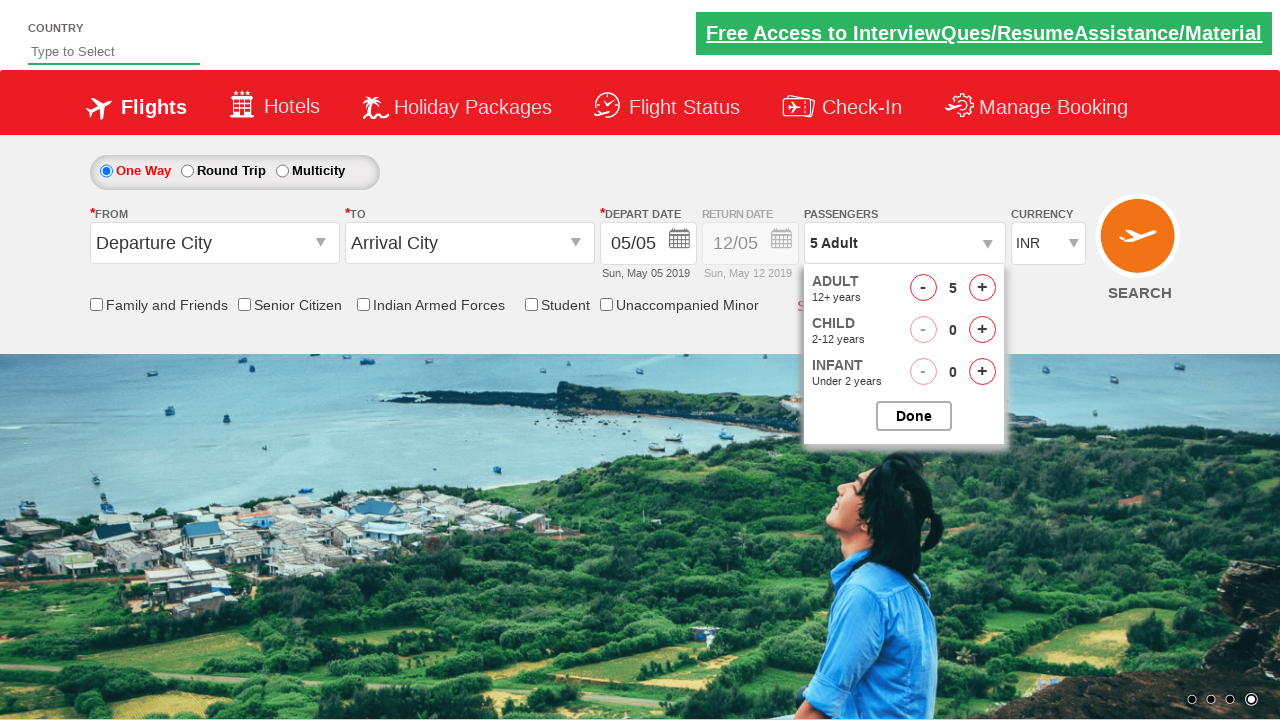

Clicked confirm/done button to close dropdown at (914, 416) on xpath=//*[@class='buttonN']
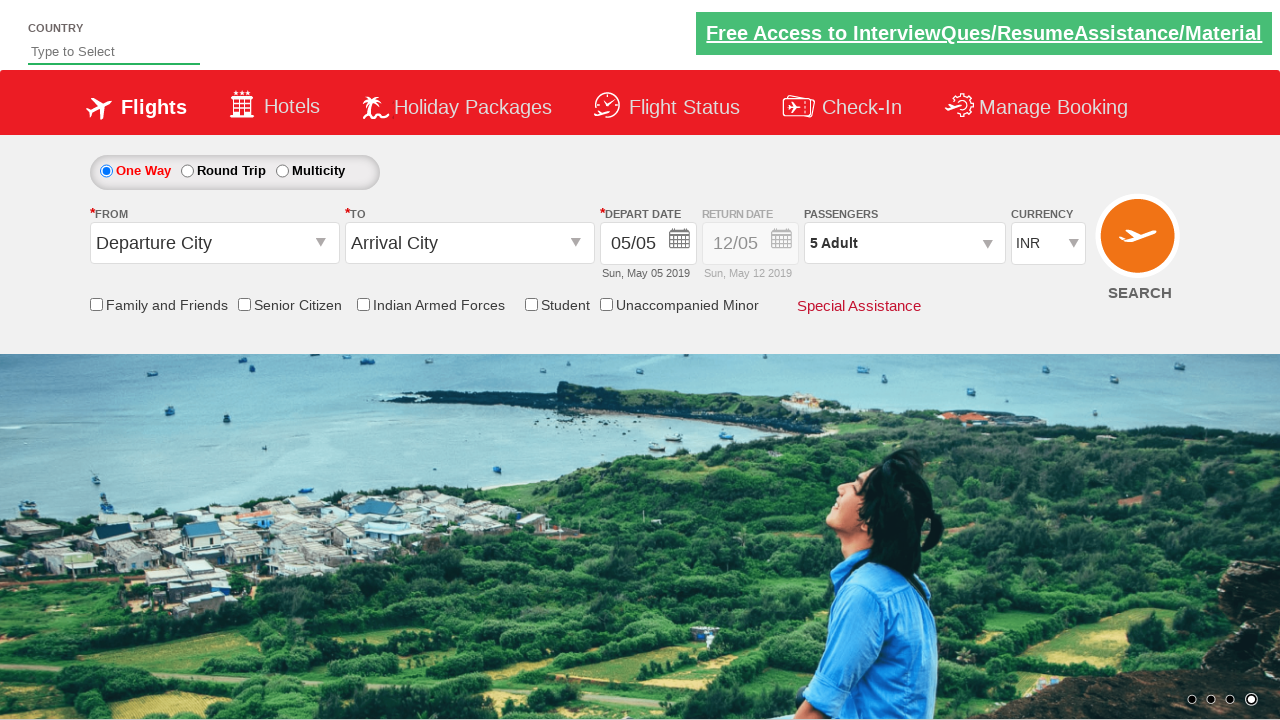

Confirmed passenger selection was applied
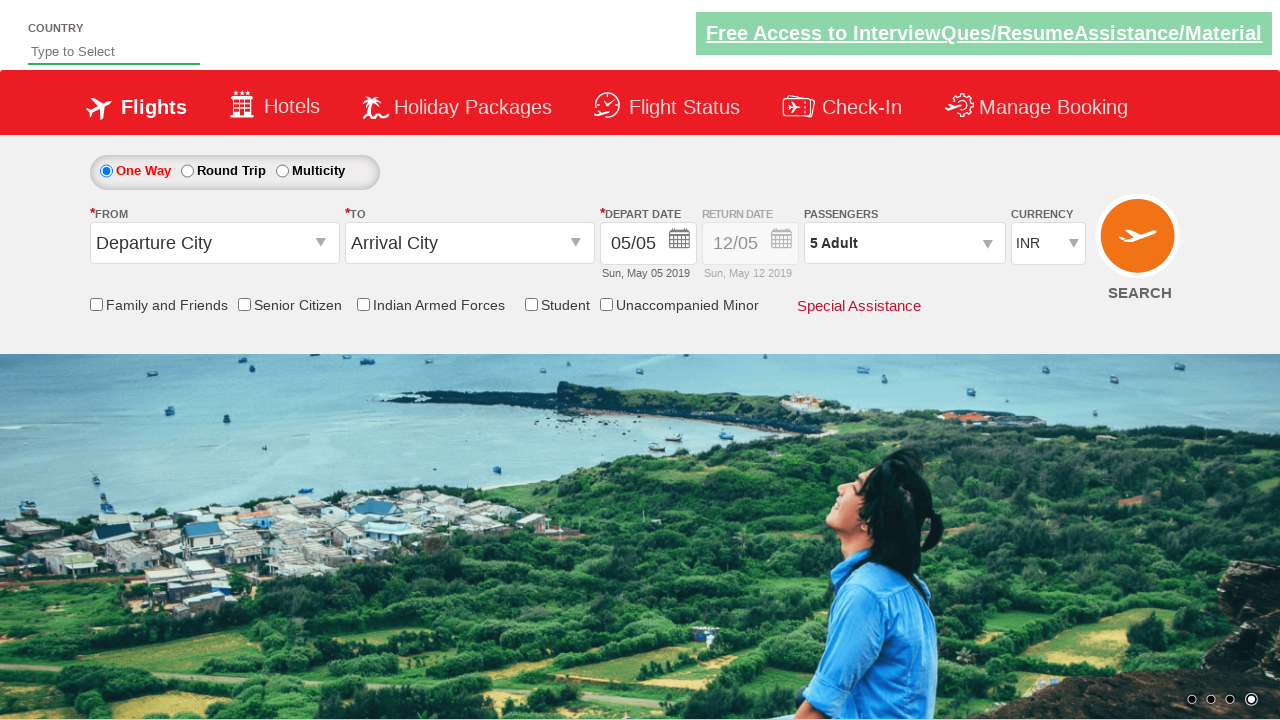

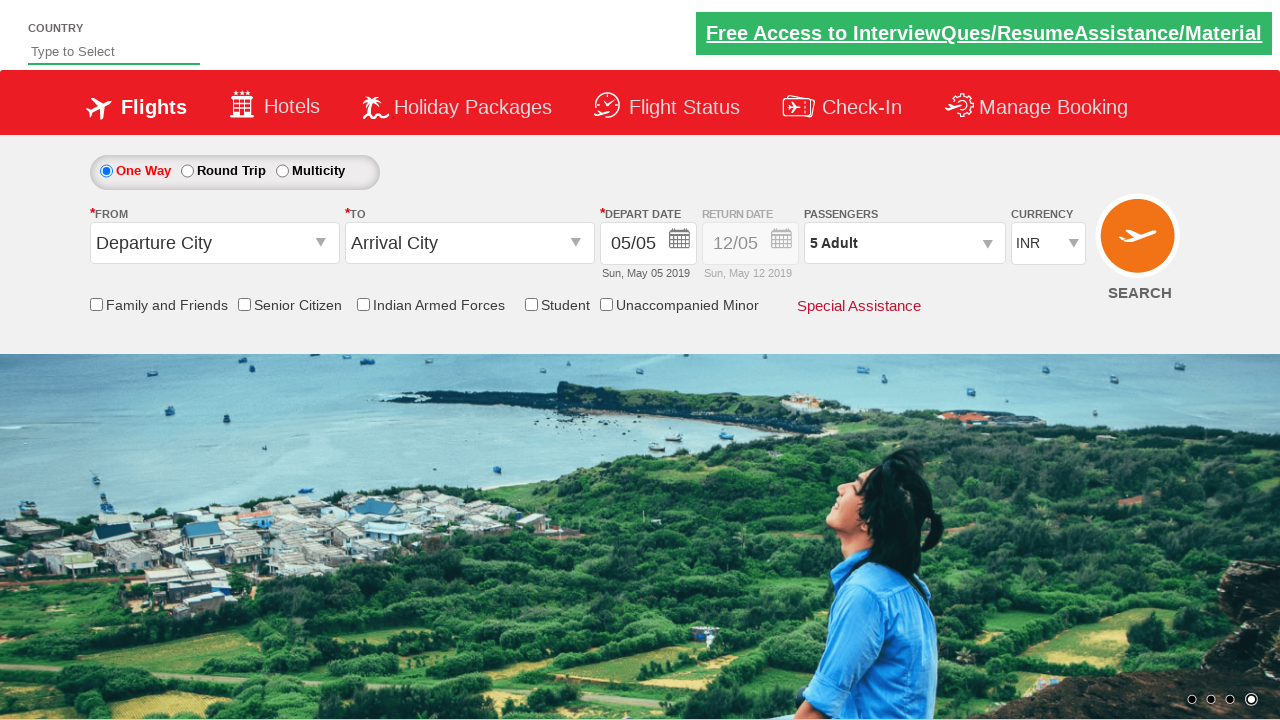